Tests confirm dialog handling by triggering a confirmation alert and dismissing it

Starting URL: https://demoqa.com/alerts

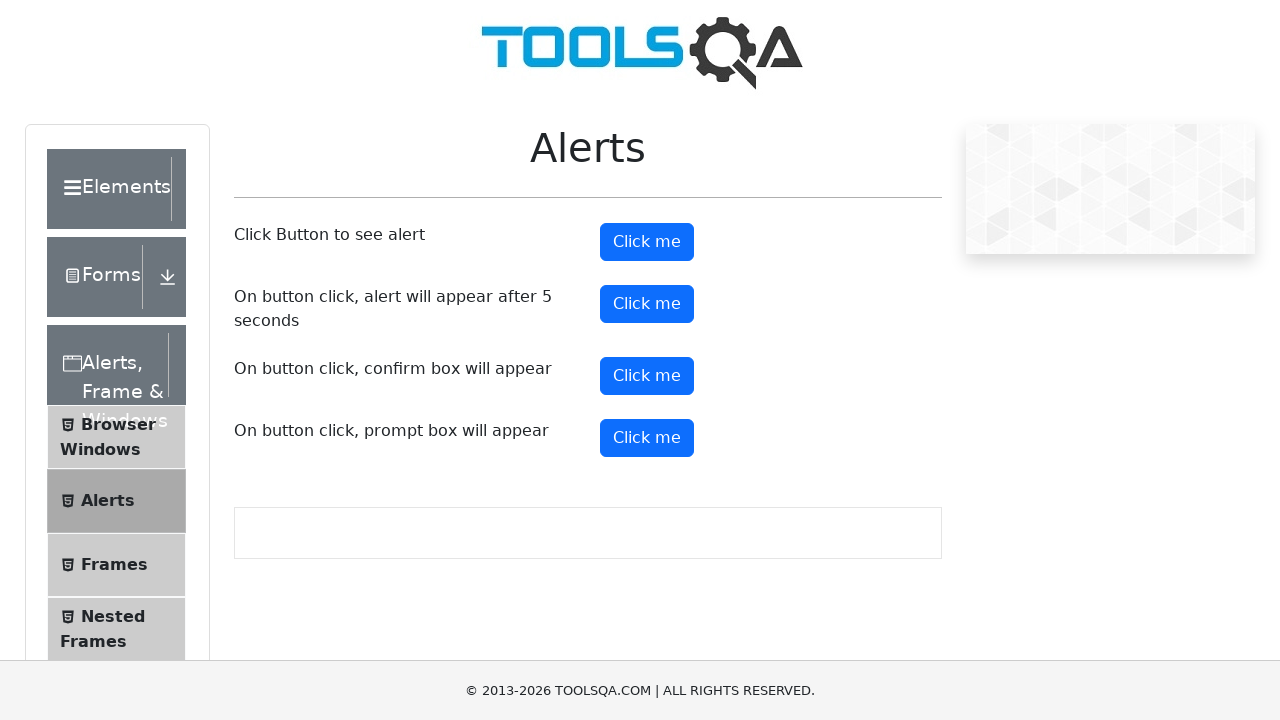

Set up dialog handler to dismiss confirm dialogs
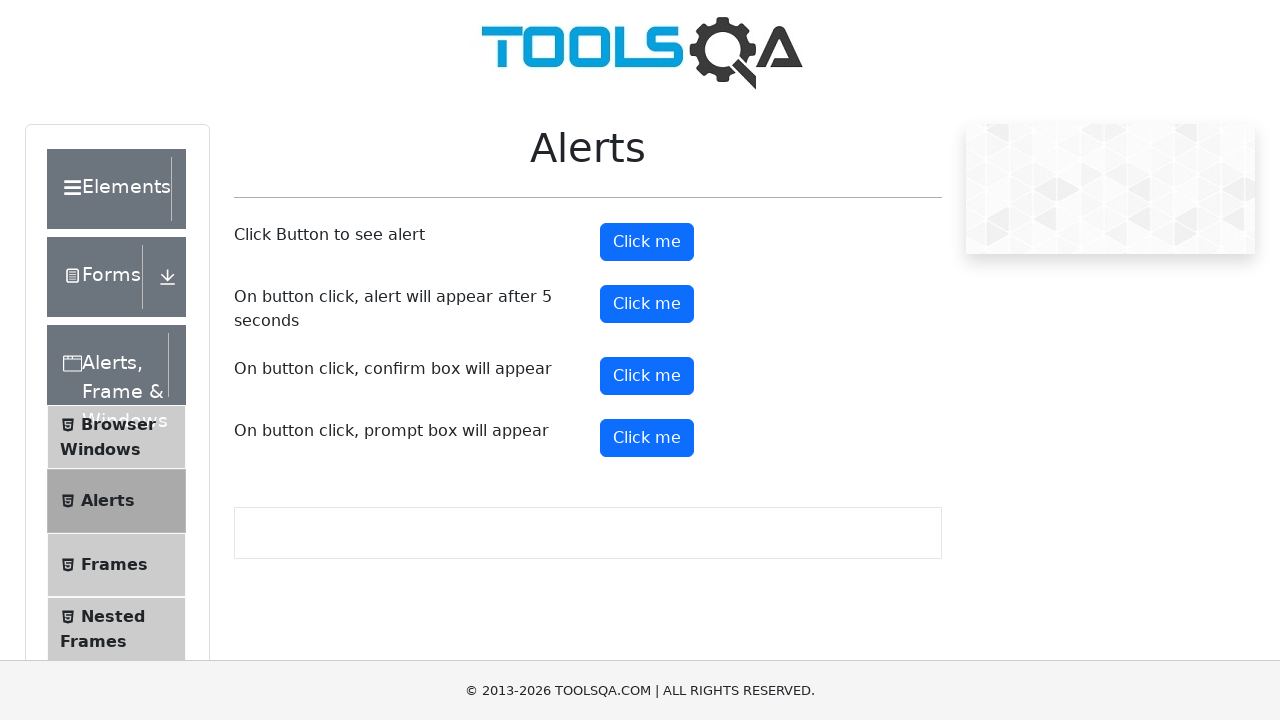

Clicked confirm button to trigger confirmation alert at (647, 376) on xpath=//*[@id='confirmButton']
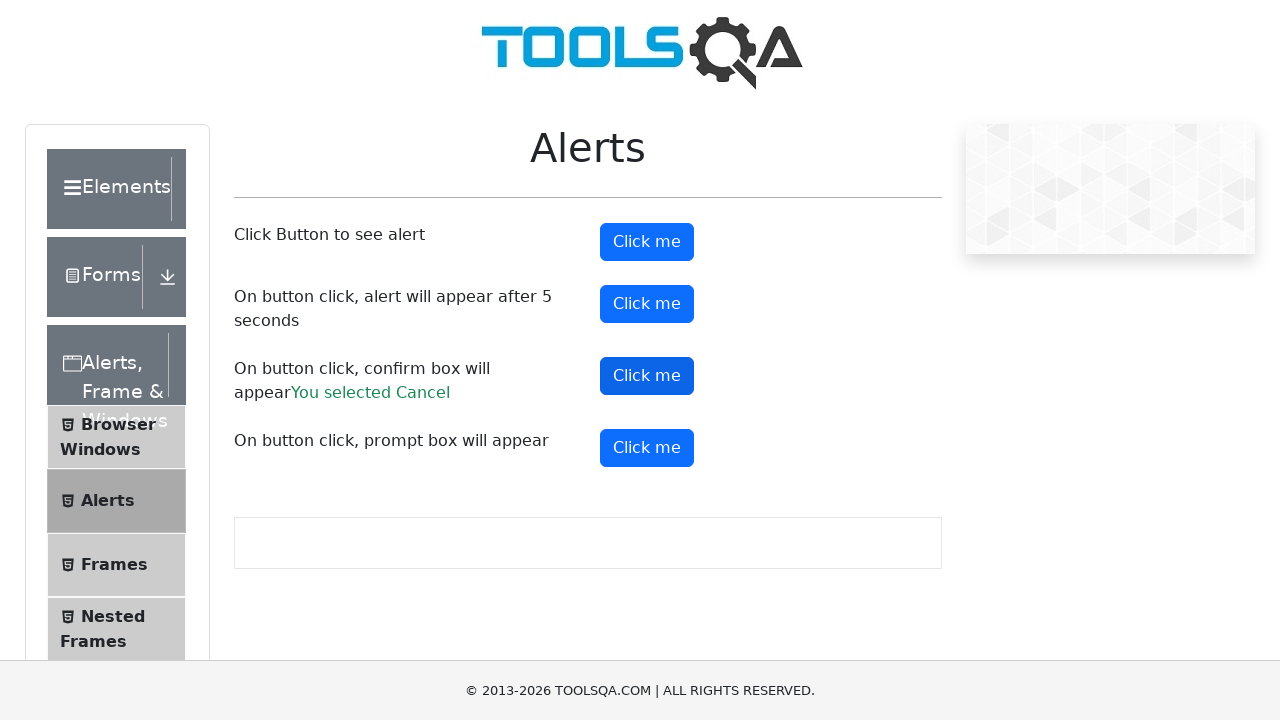

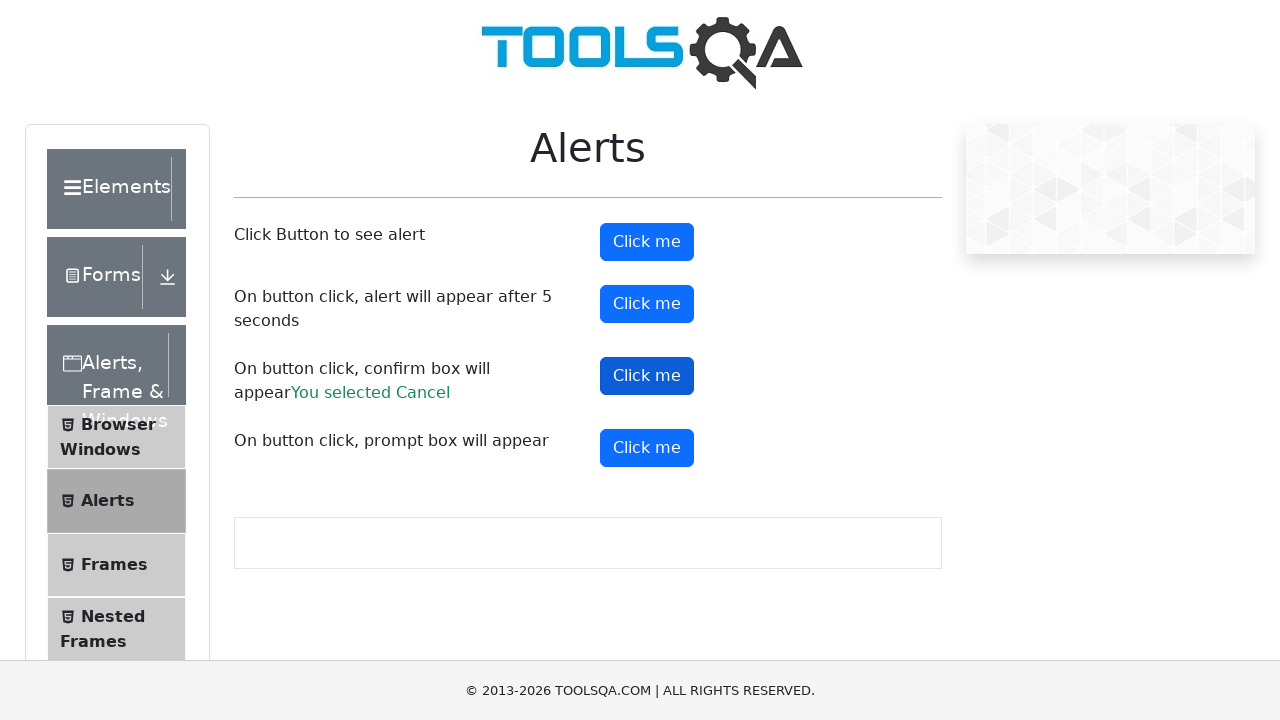